Tests dropdown selection by selecting Option 1 using visible text

Starting URL: https://the-internet.herokuapp.com/dropdown

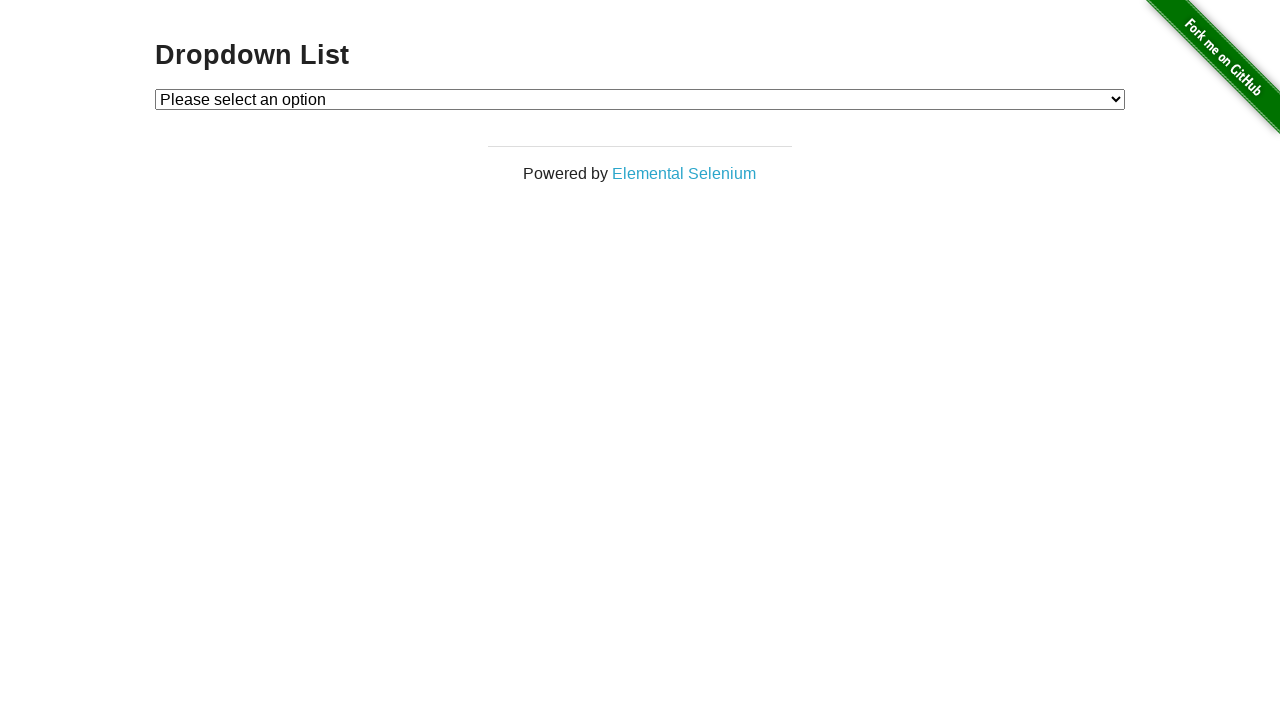

Navigated to dropdown page
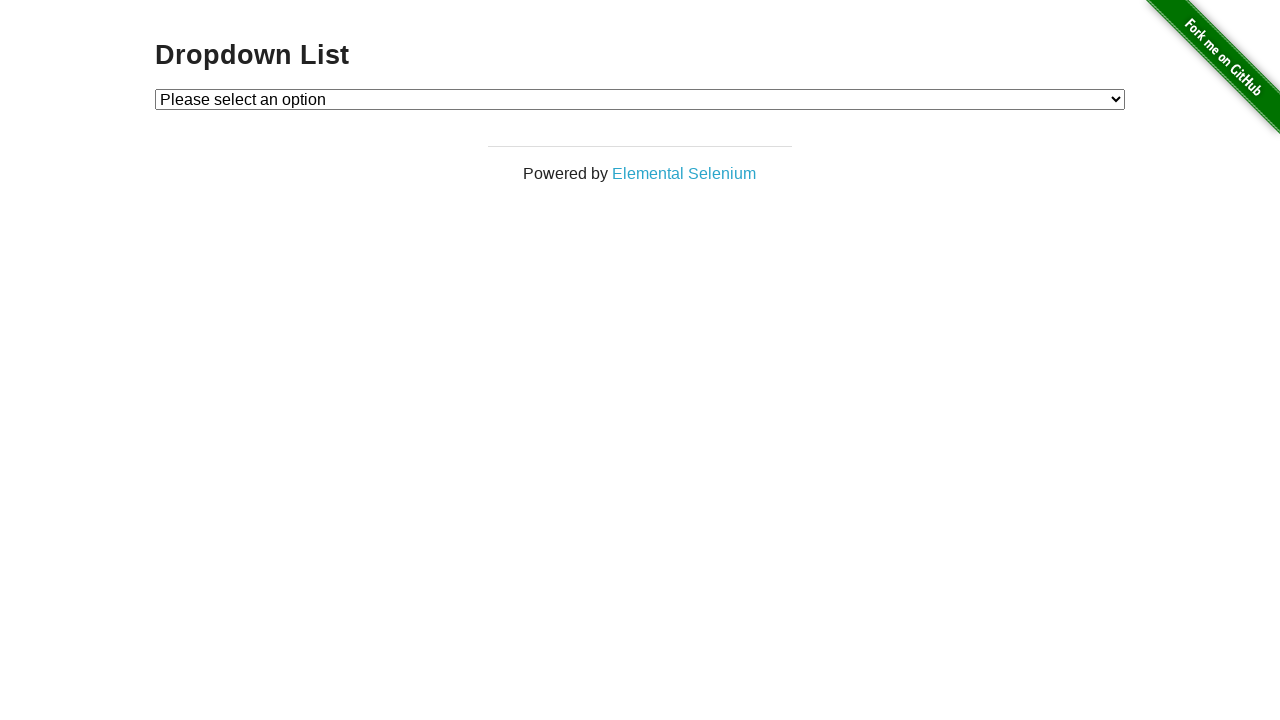

Selected Option 1 from dropdown using visible text on #dropdown
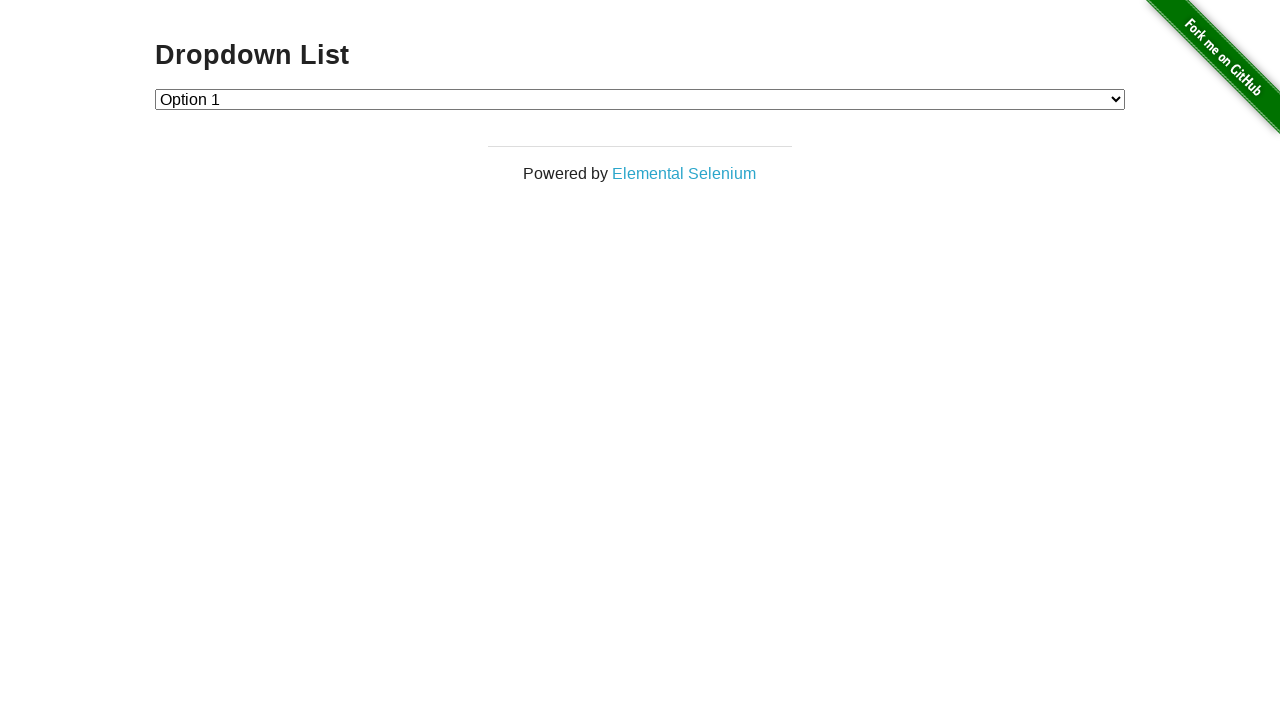

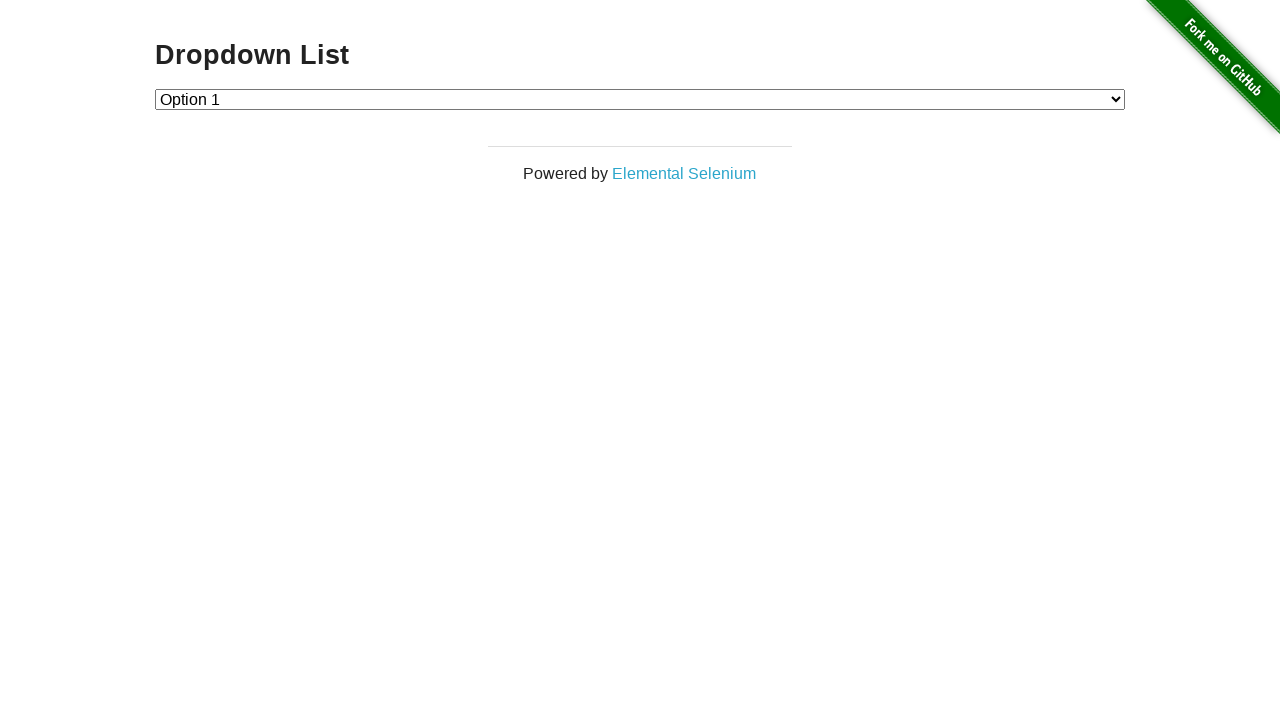